Navigates from the homepage to the Buttons page under Elements section and verifies the URL is correct

Starting URL: https://demoqa.com/

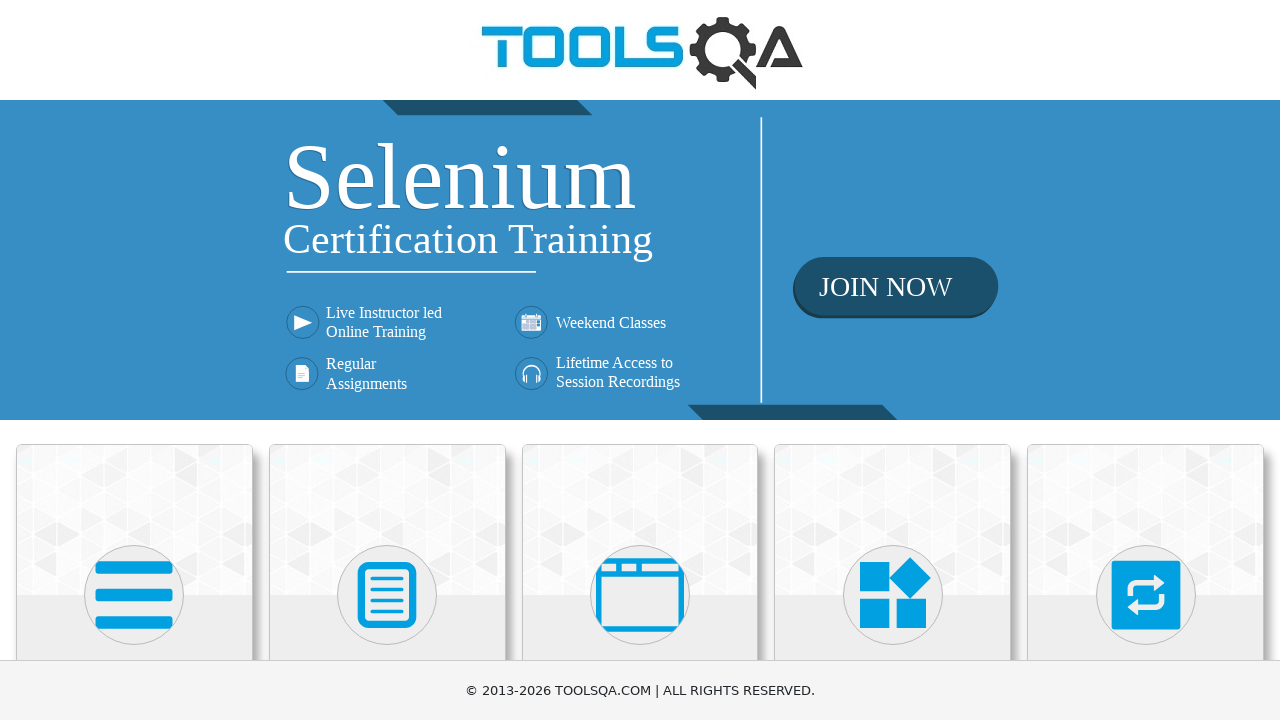

Clicked on Elements section at (134, 360) on internal:text="Elements"i
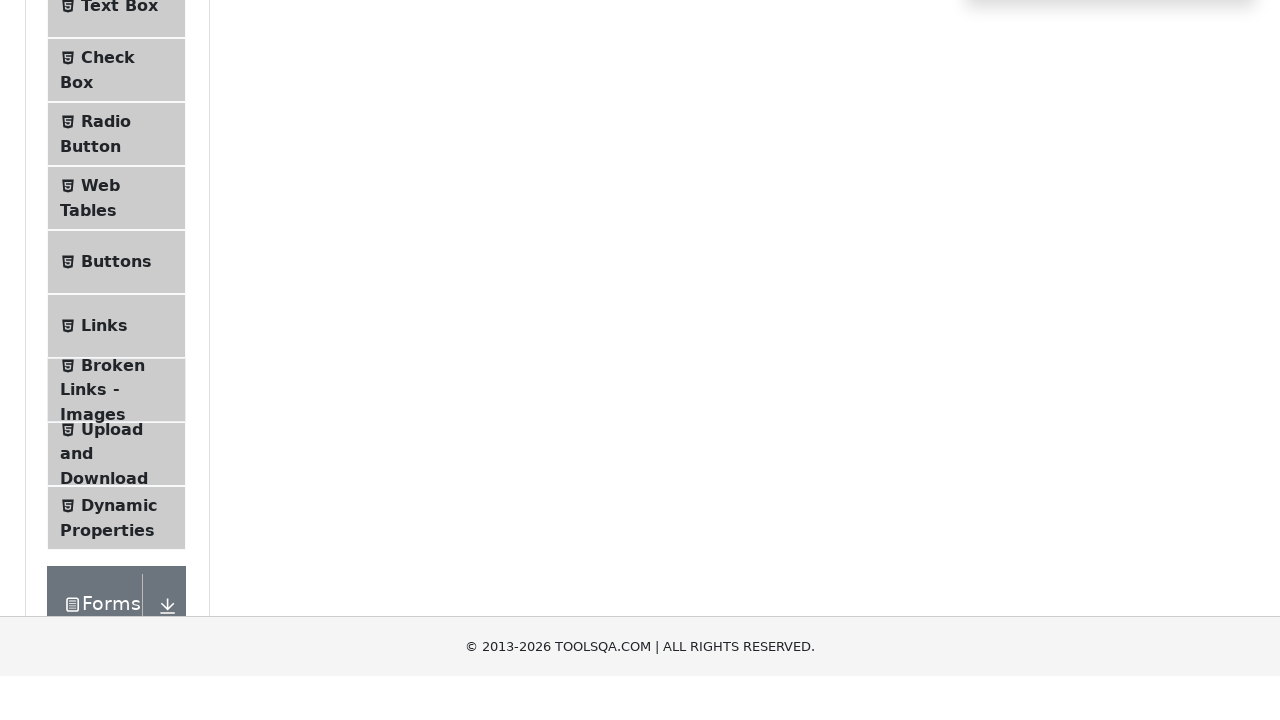

Clicked on Buttons menu item at (116, 517) on internal:text="Buttons"i
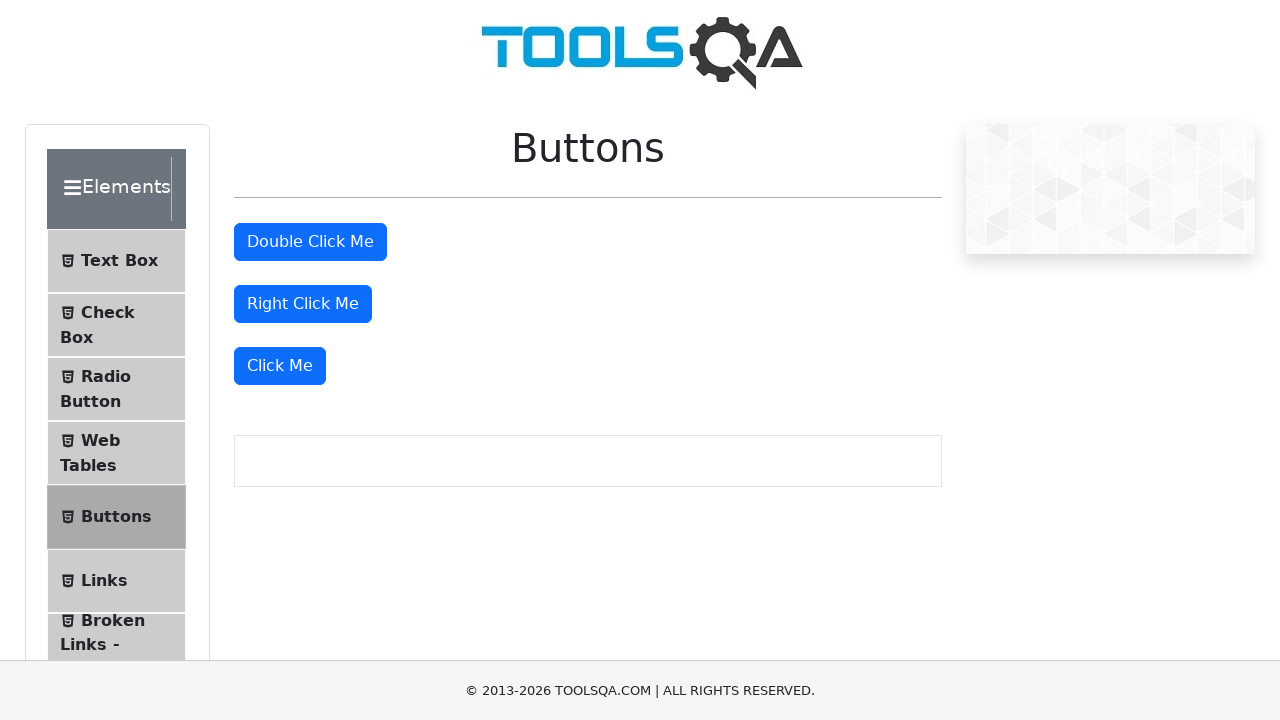

Verified URL is https://demoqa.com/buttons
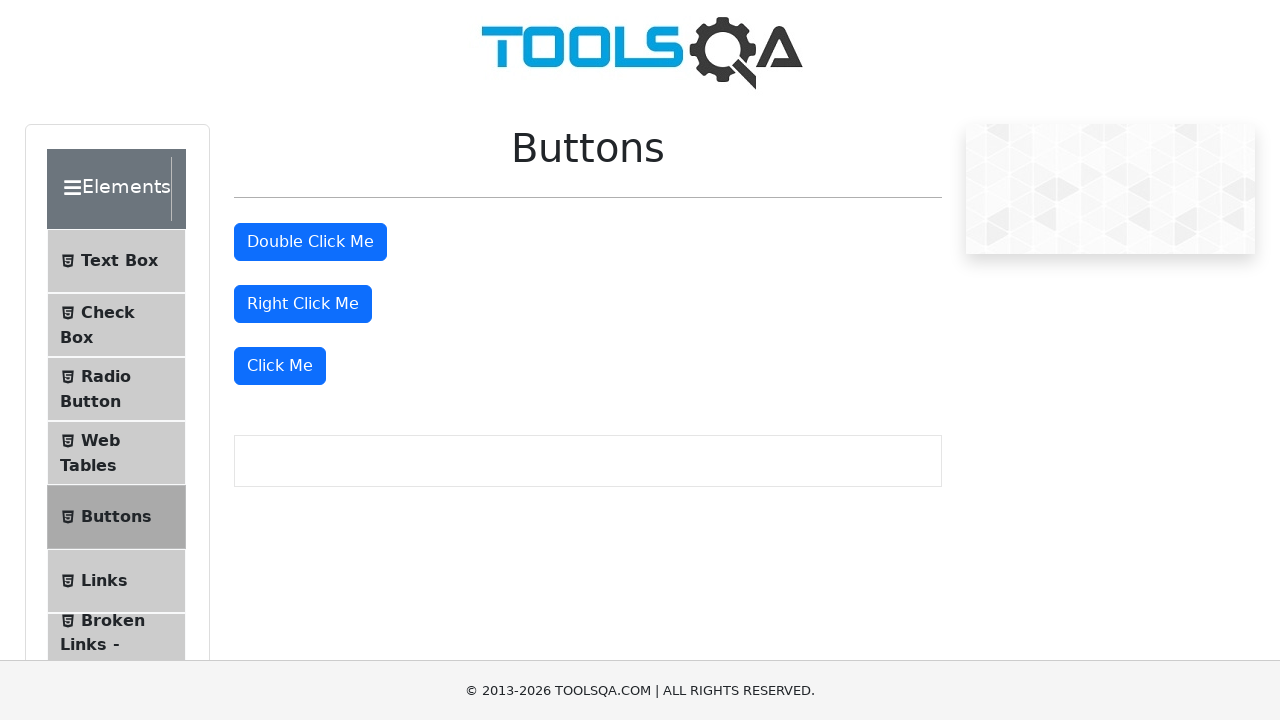

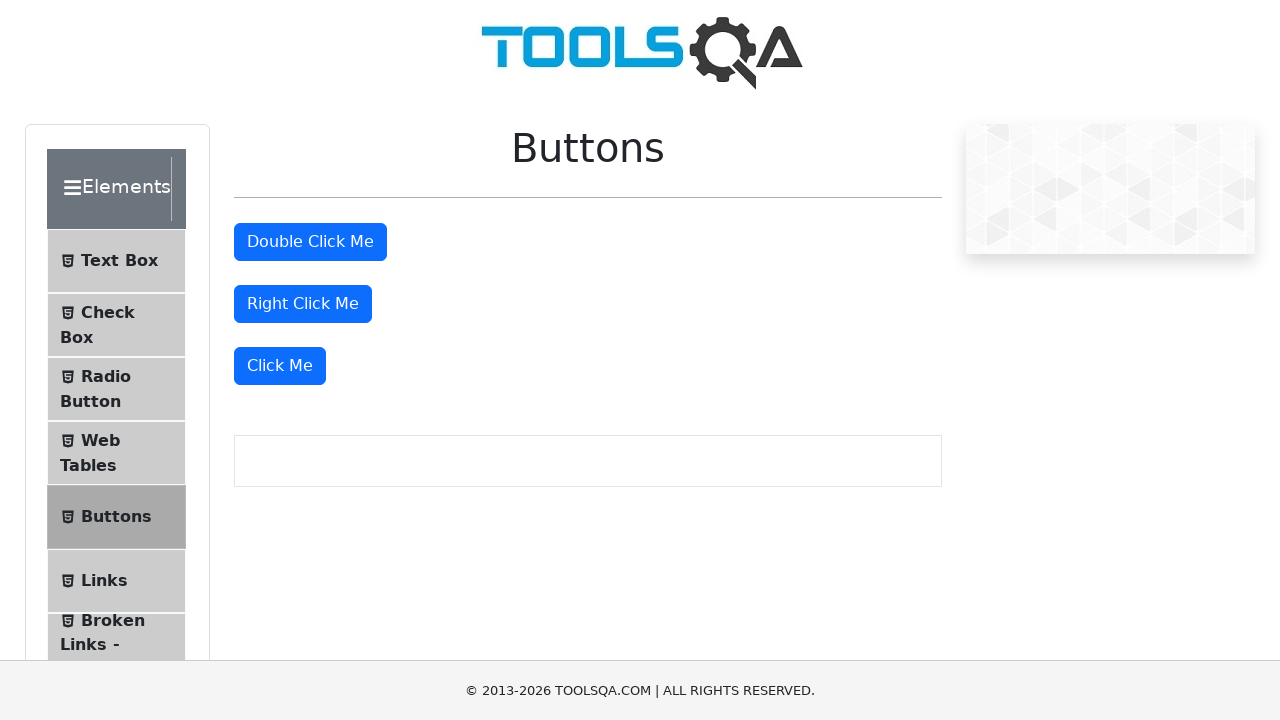